Tests drag and drop functionality within an iframe by dragging an element and dropping it onto a target element

Starting URL: http://jqueryui.com/droppable/

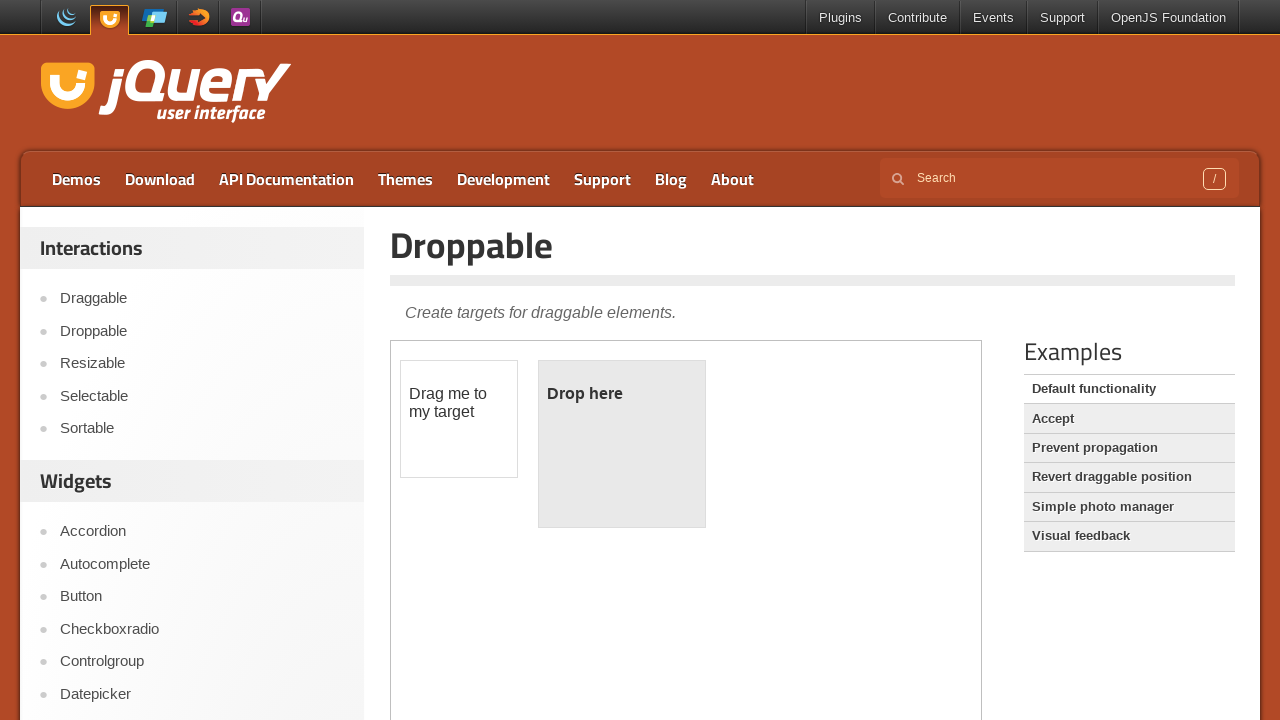

Located the demo iframe
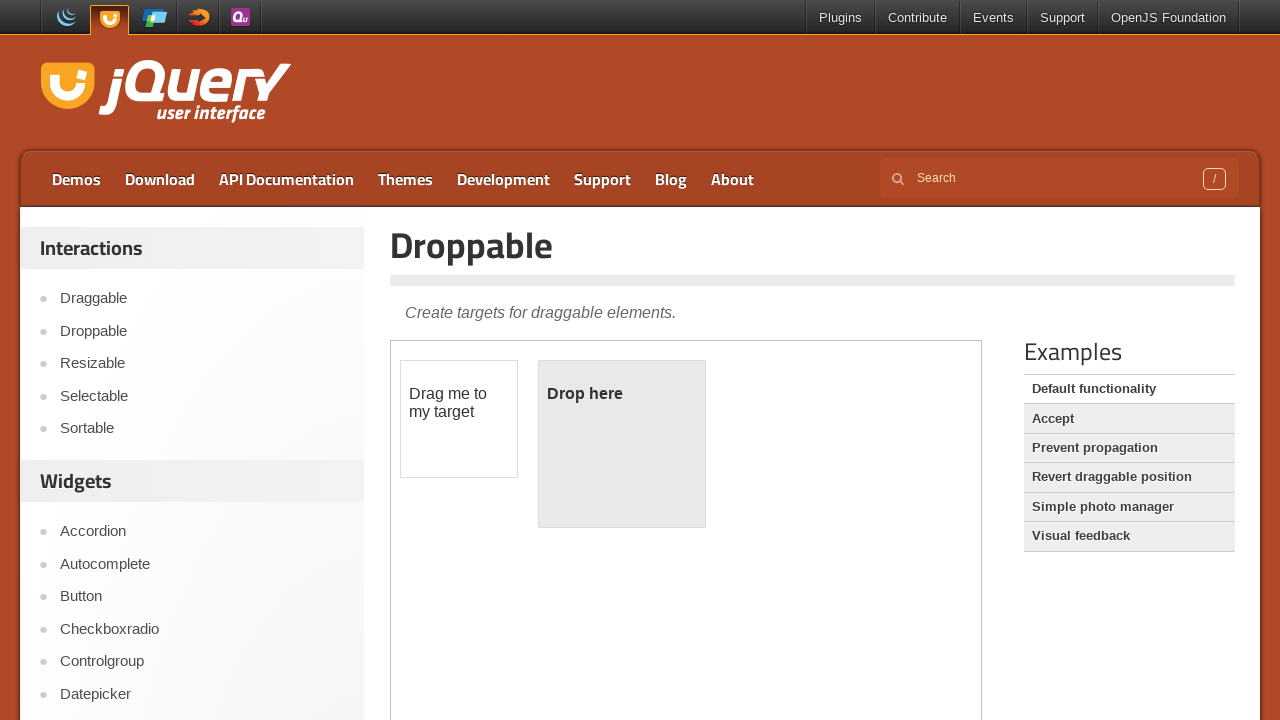

Located the draggable element
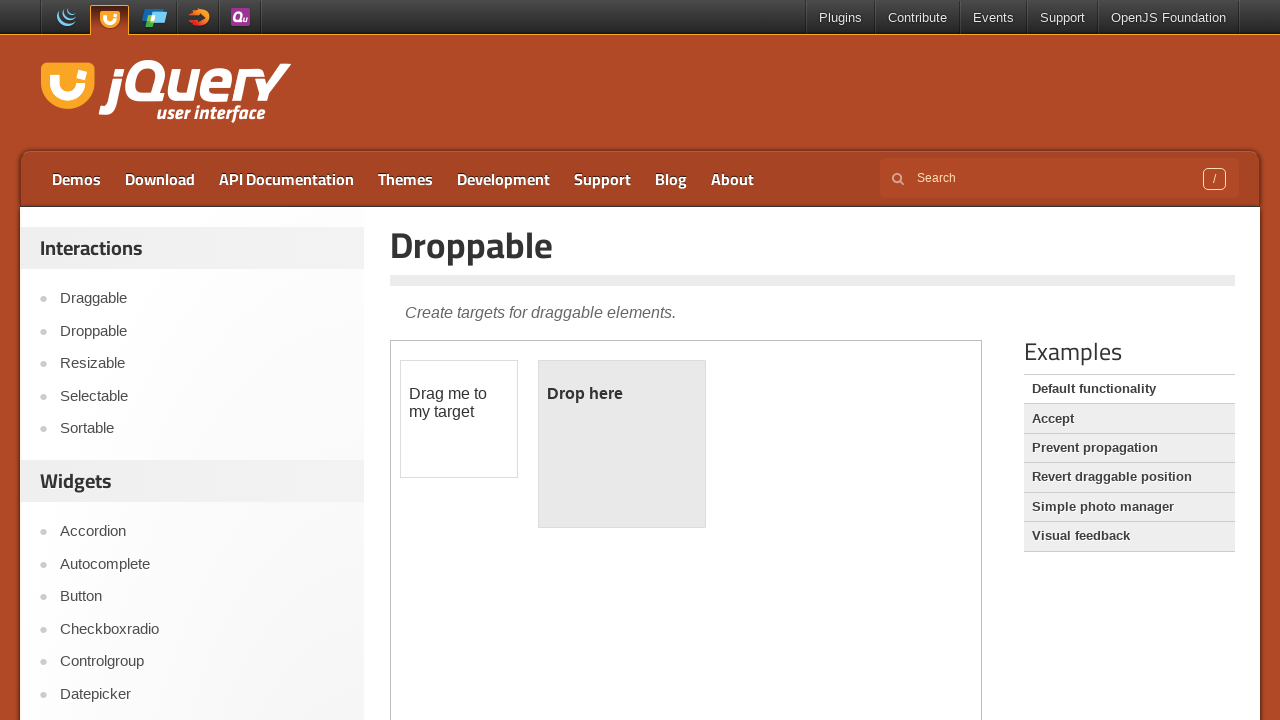

Located the droppable target element
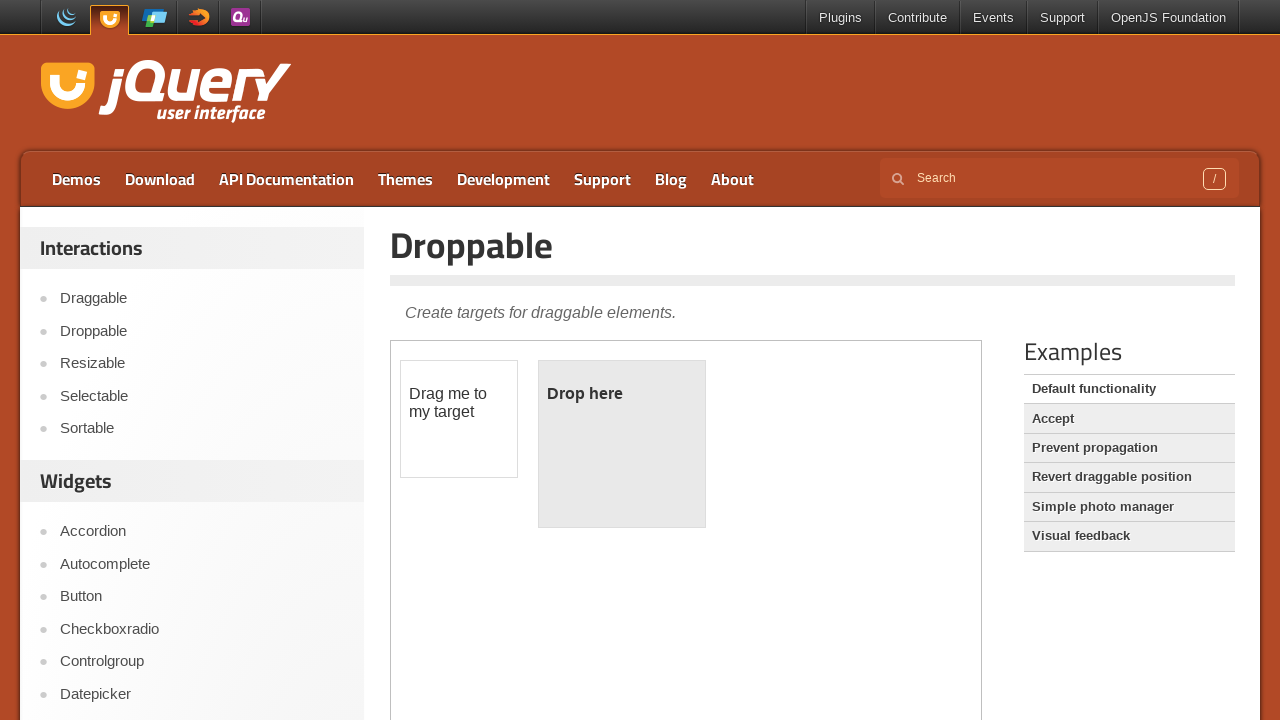

Dragged element to droppable target at (622, 444)
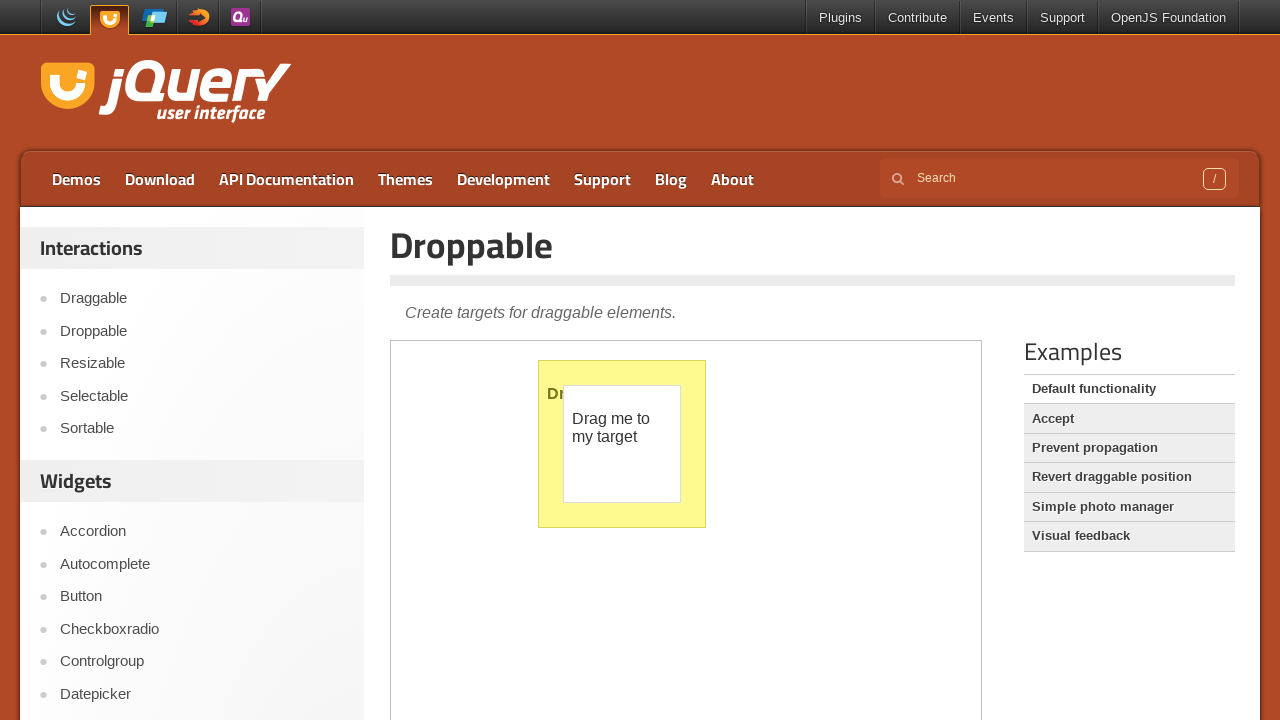

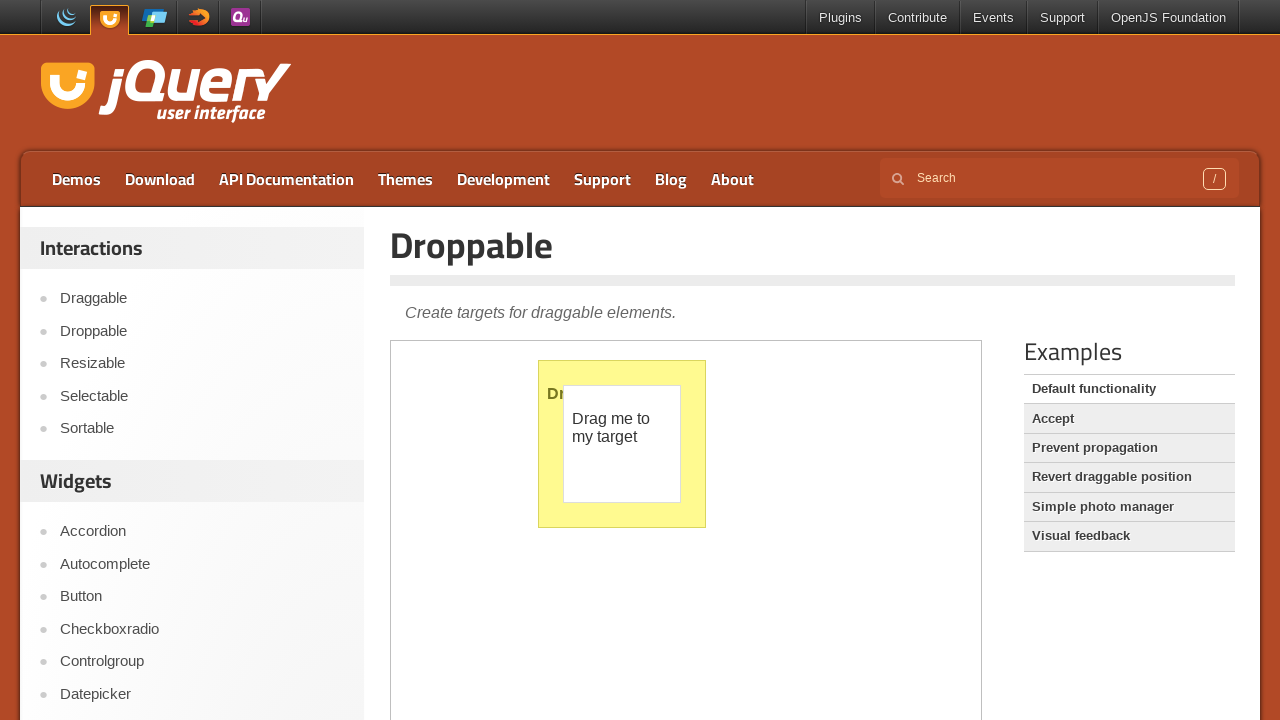